Tests a form submission by filling various fields including name, address, email, and job details, then verifies field validation colors after submission

Starting URL: https://bonigarcia.dev/selenium-webdriver-java/data-types.html

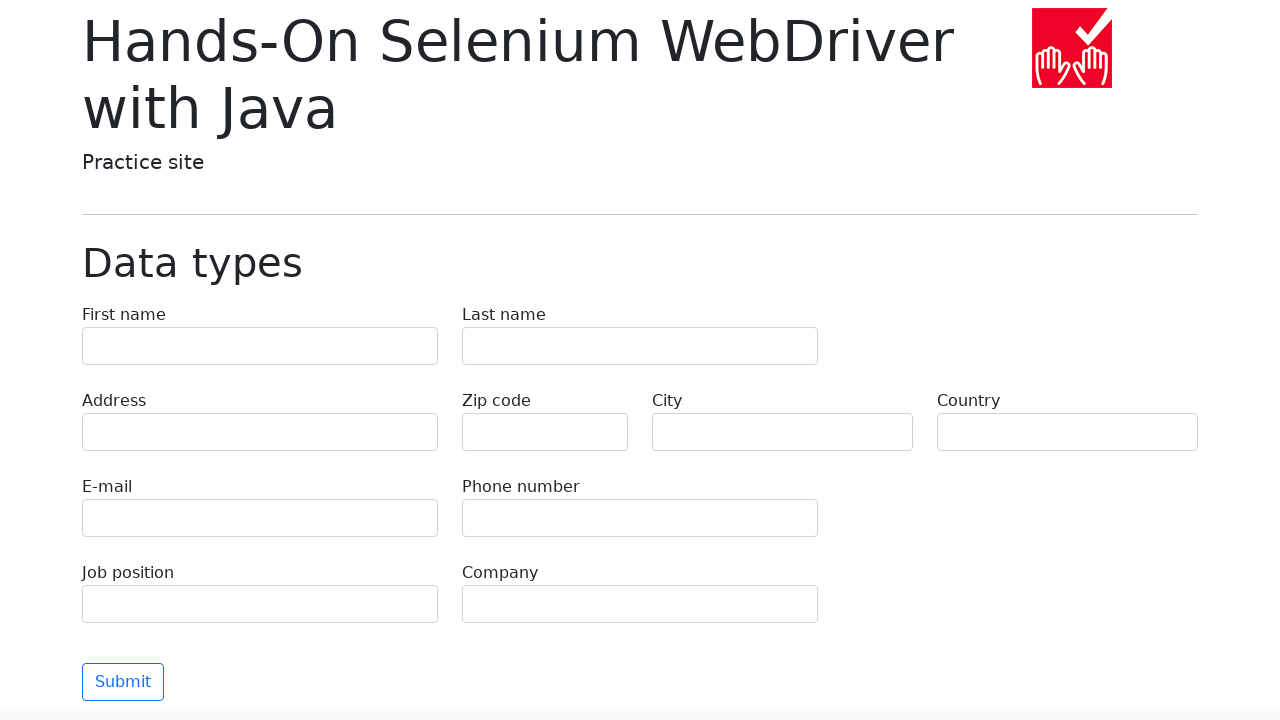

Filled first name field with 'Иван' on [name='first-name']
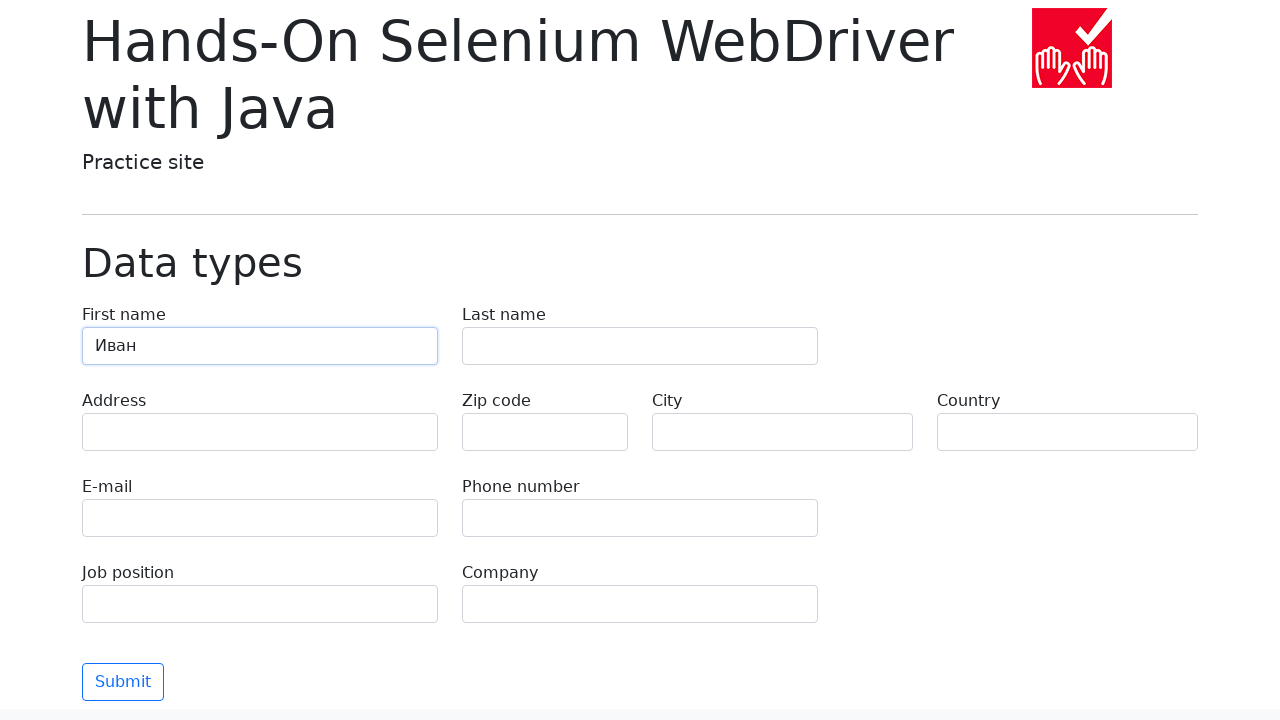

Filled last name field with 'Петров' on [name='last-name']
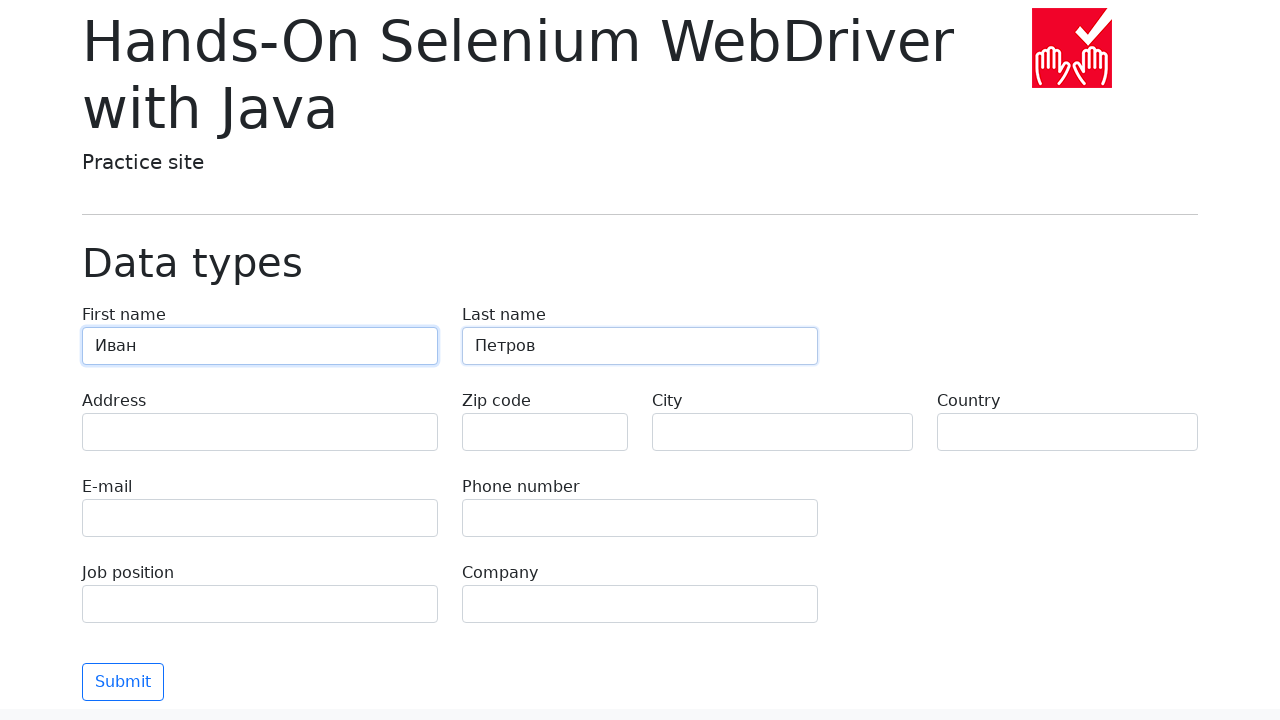

Filled address field with 'Ленина, 55-3' on [name='address']
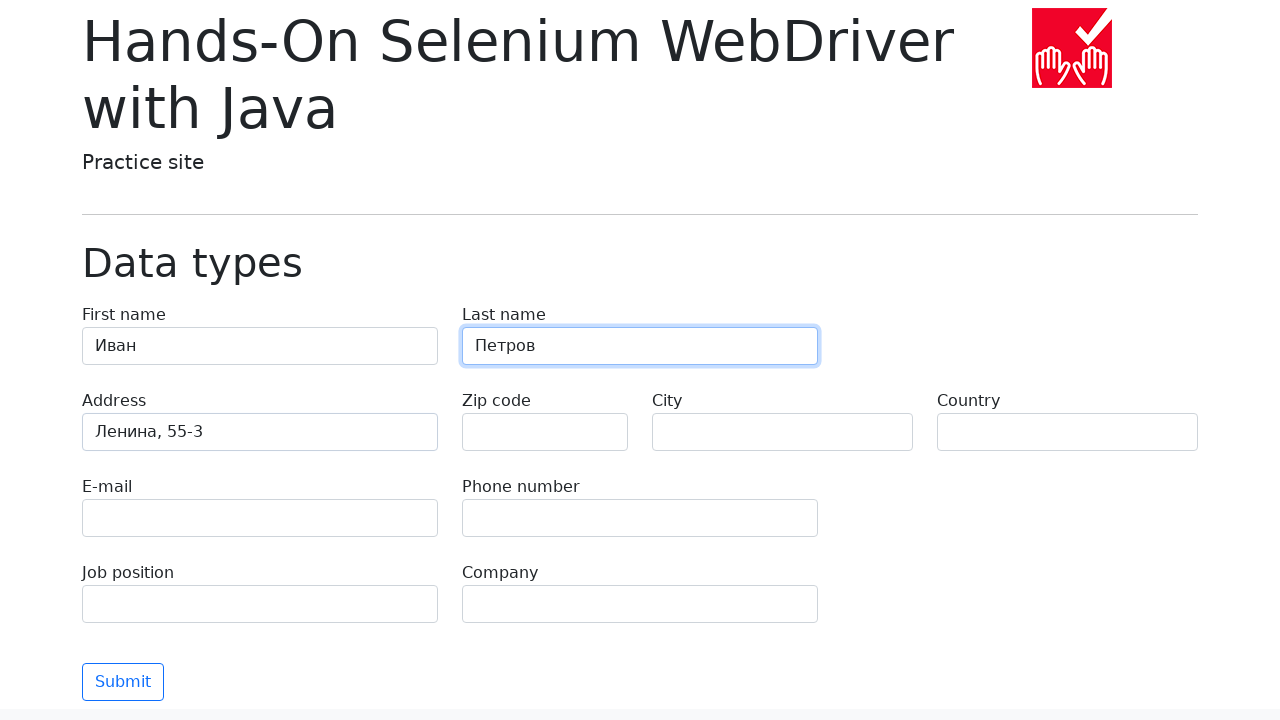

Filled email field with 'test@skypro.com' on [name='e-mail']
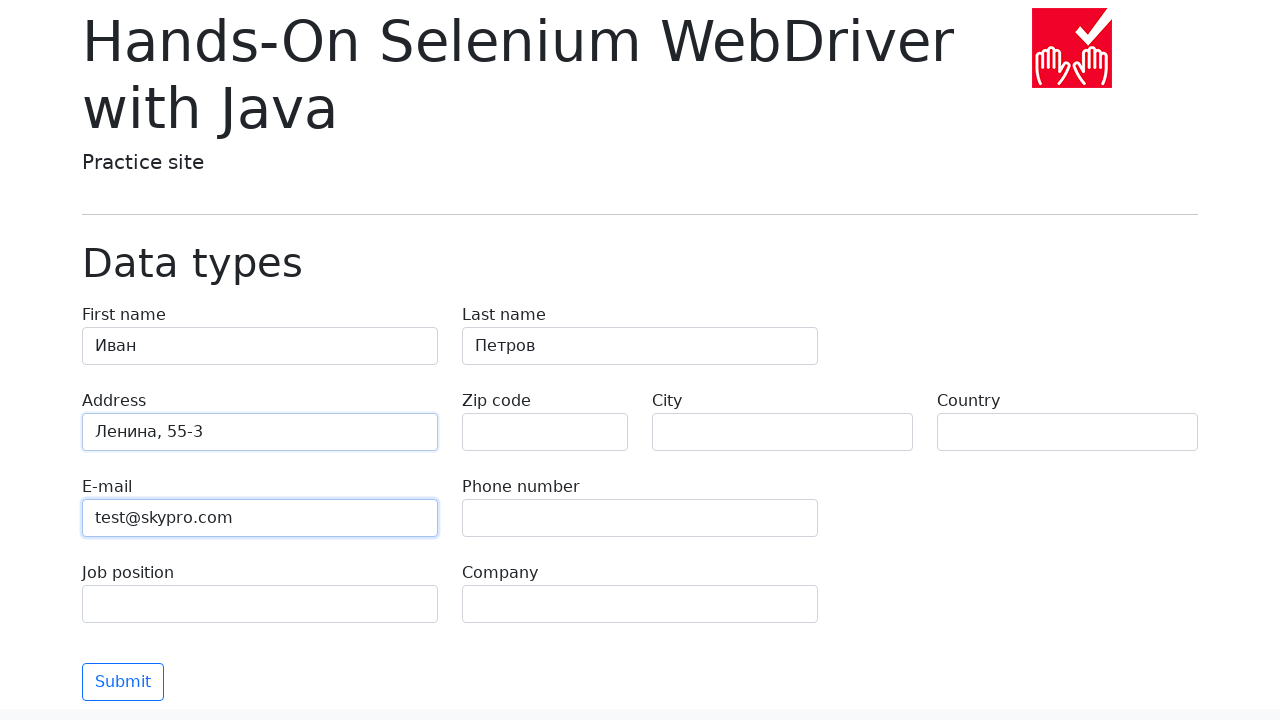

Filled phone field with '+7985899998787' on [name='phone']
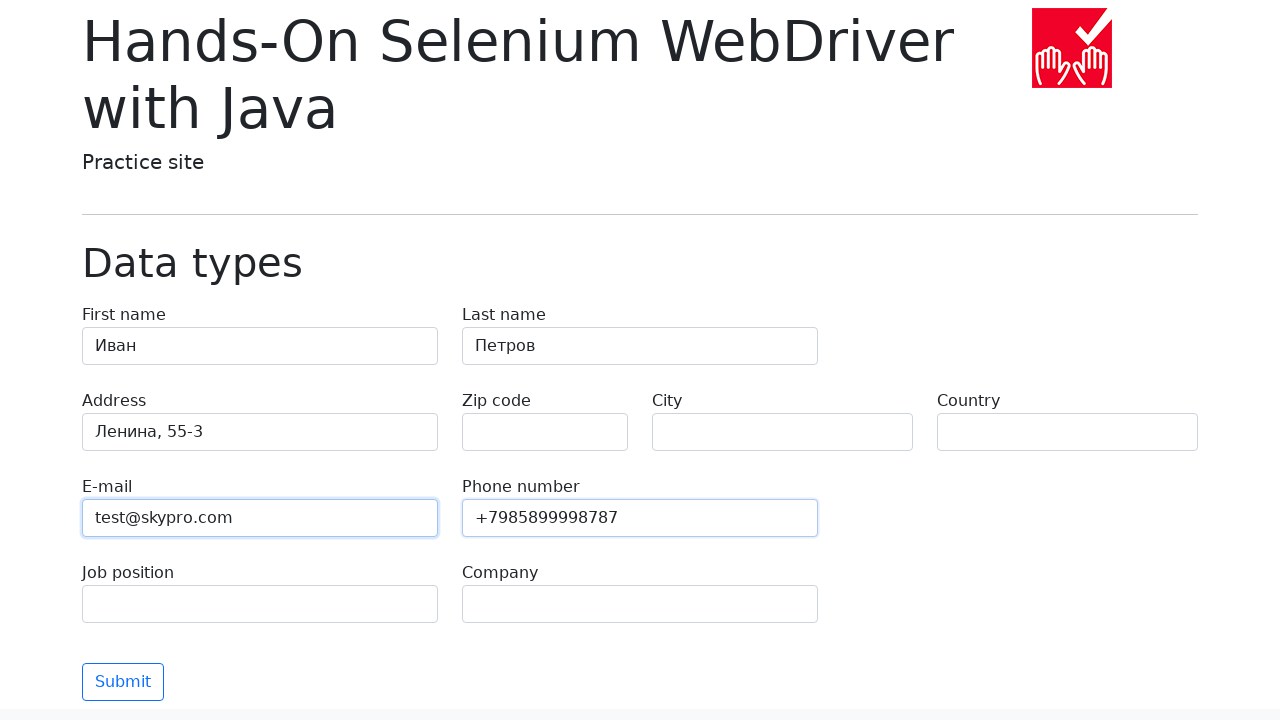

Left zip code field empty intentionally on [name='zip-code']
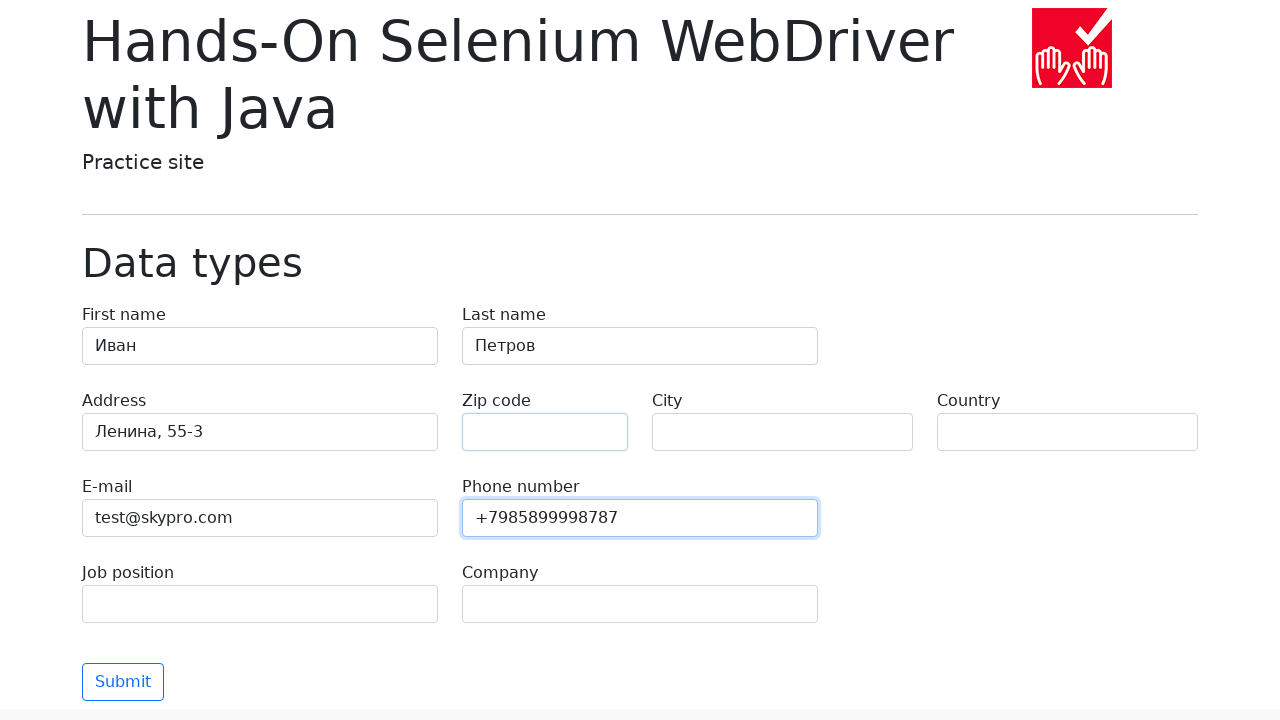

Filled city field with 'Москва' on [name='city']
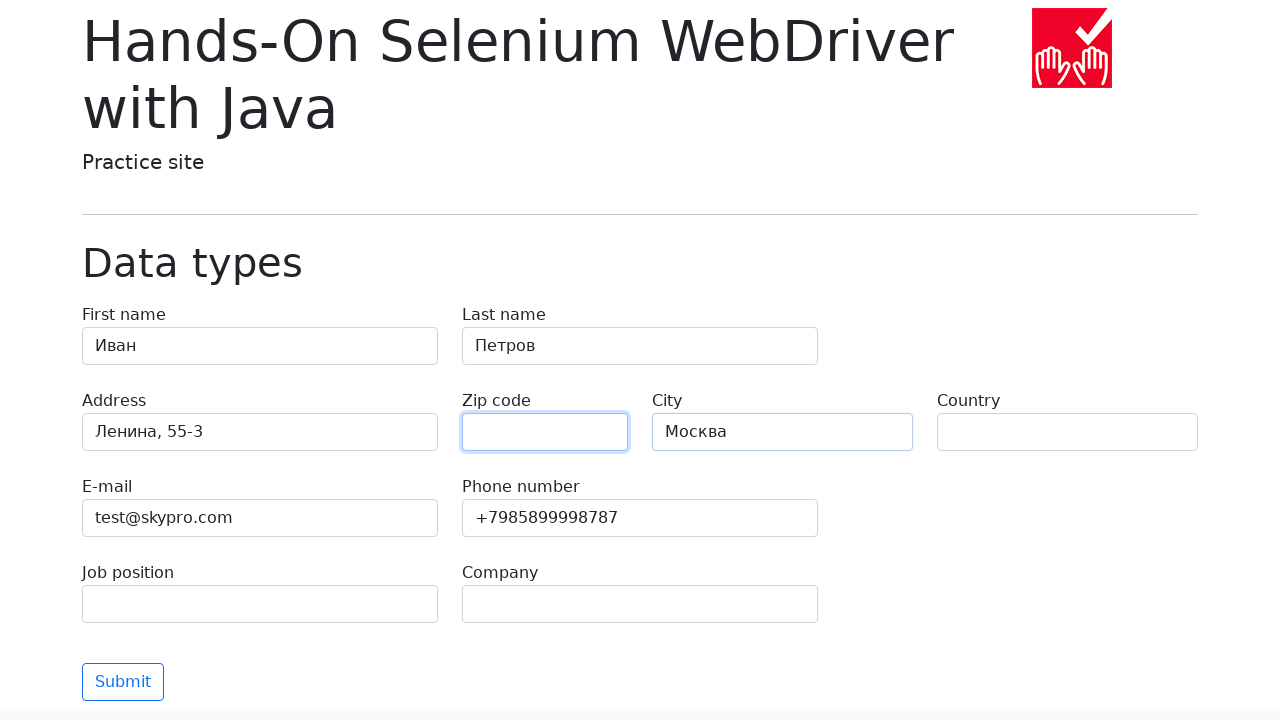

Filled country field with 'Россия' on [name='country']
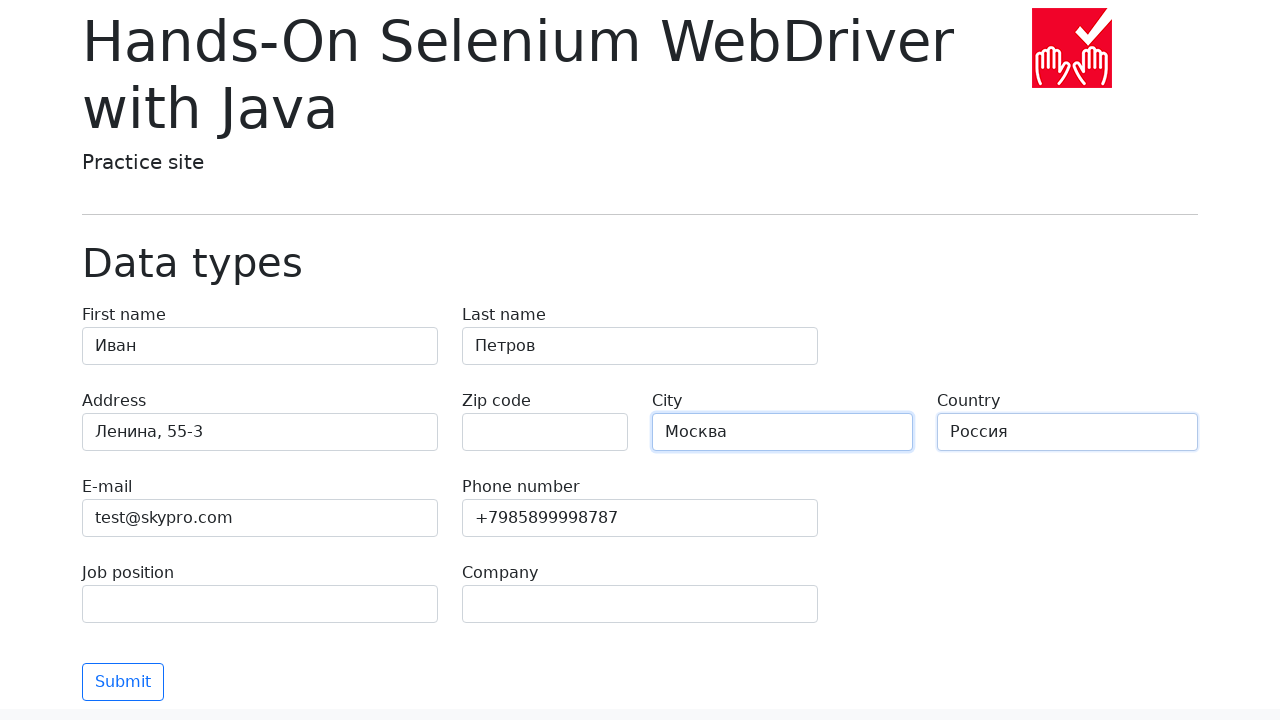

Filled job position field with 'QA' on [name='job-position']
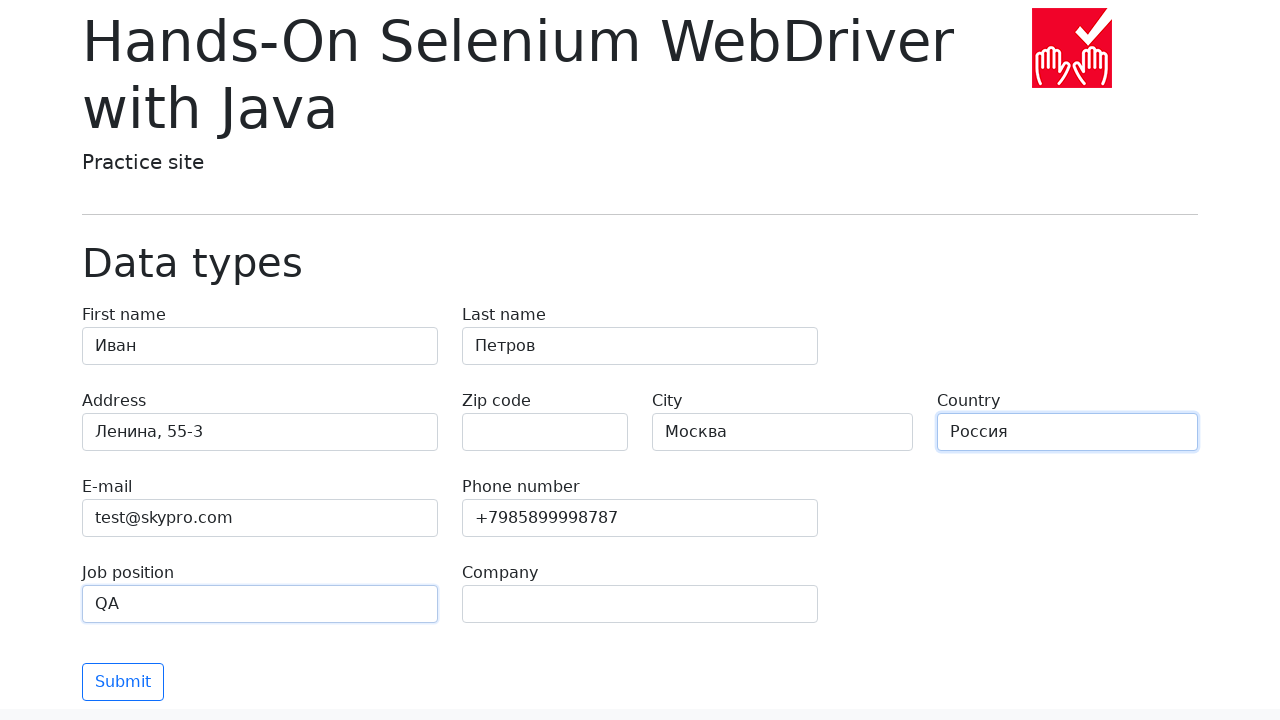

Filled company field with 'SkyPro' on [name='company']
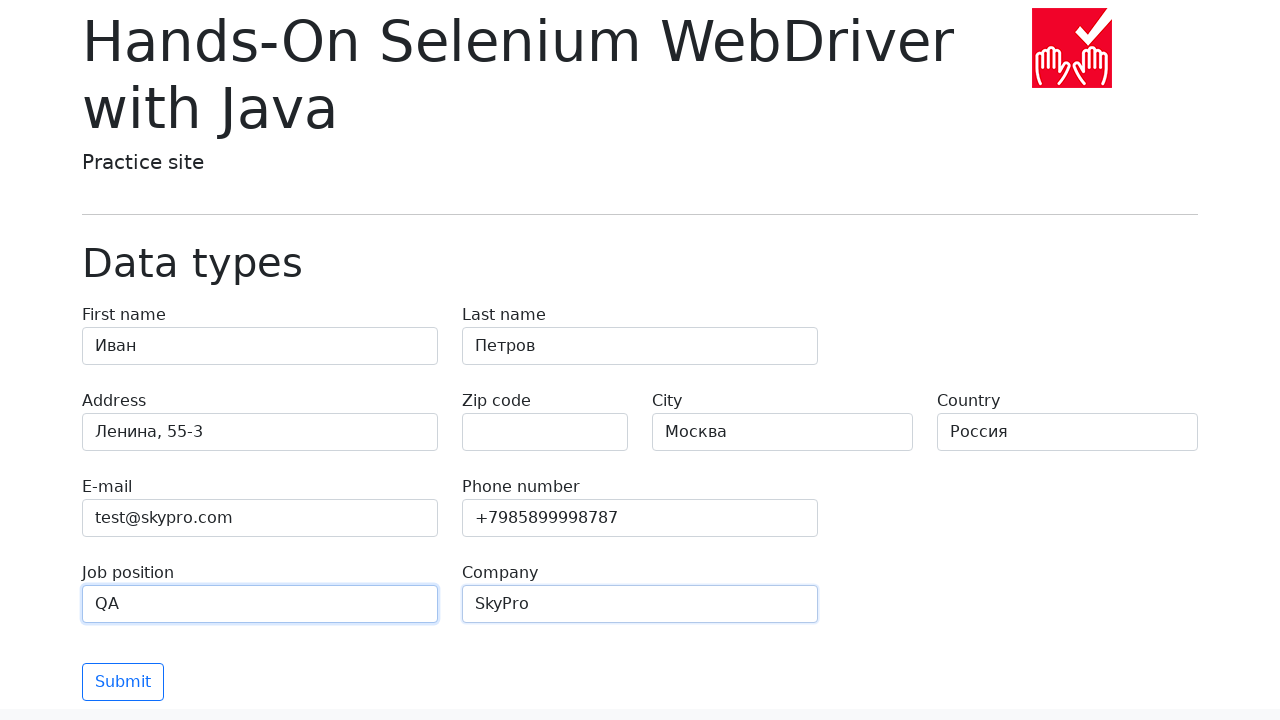

Clicked submit button to submit form at (123, 682) on [type='submit']
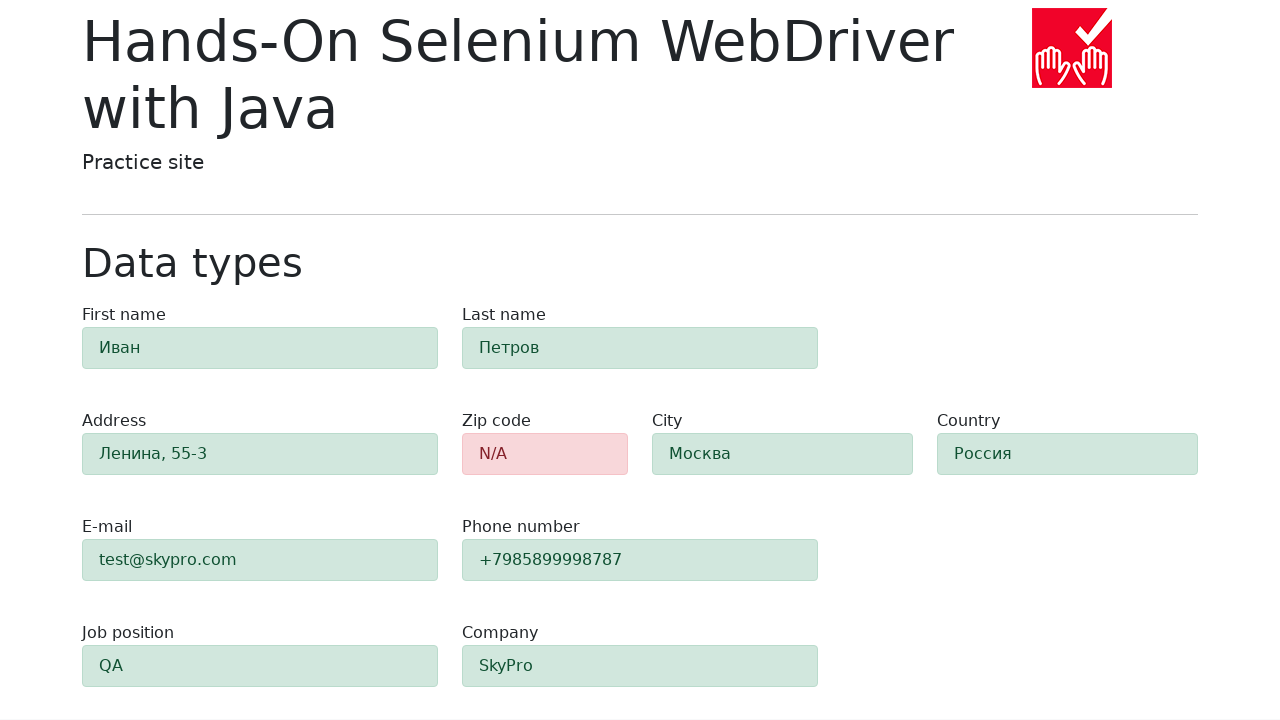

Waited 1 second for form validation to complete
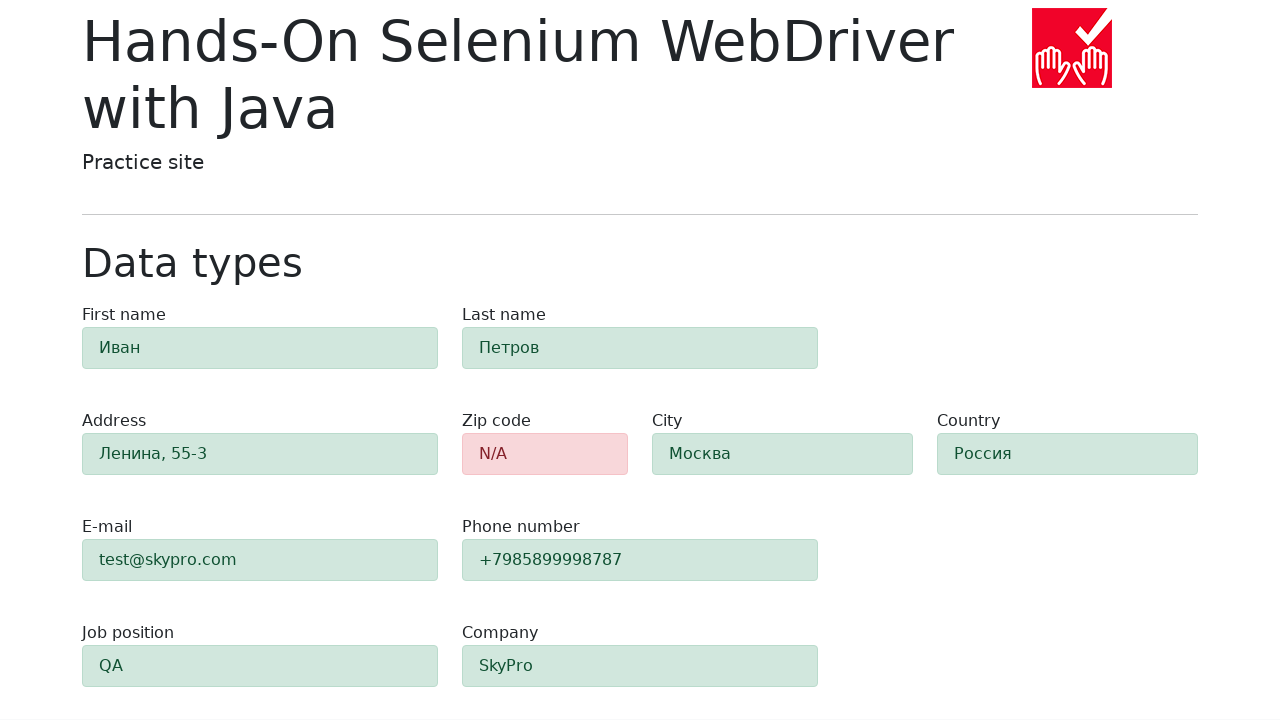

Checked zip code field background color: rgb(248, 215, 218)
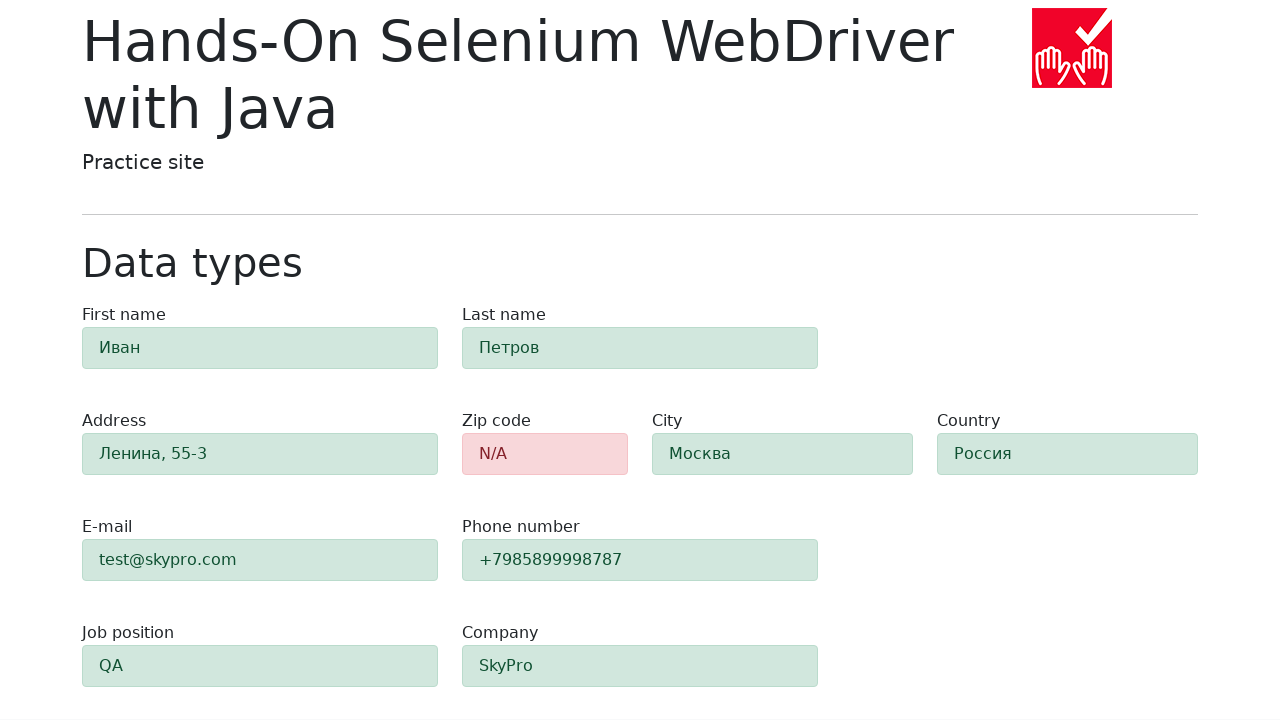

Verified zip code field has error styling (red background)
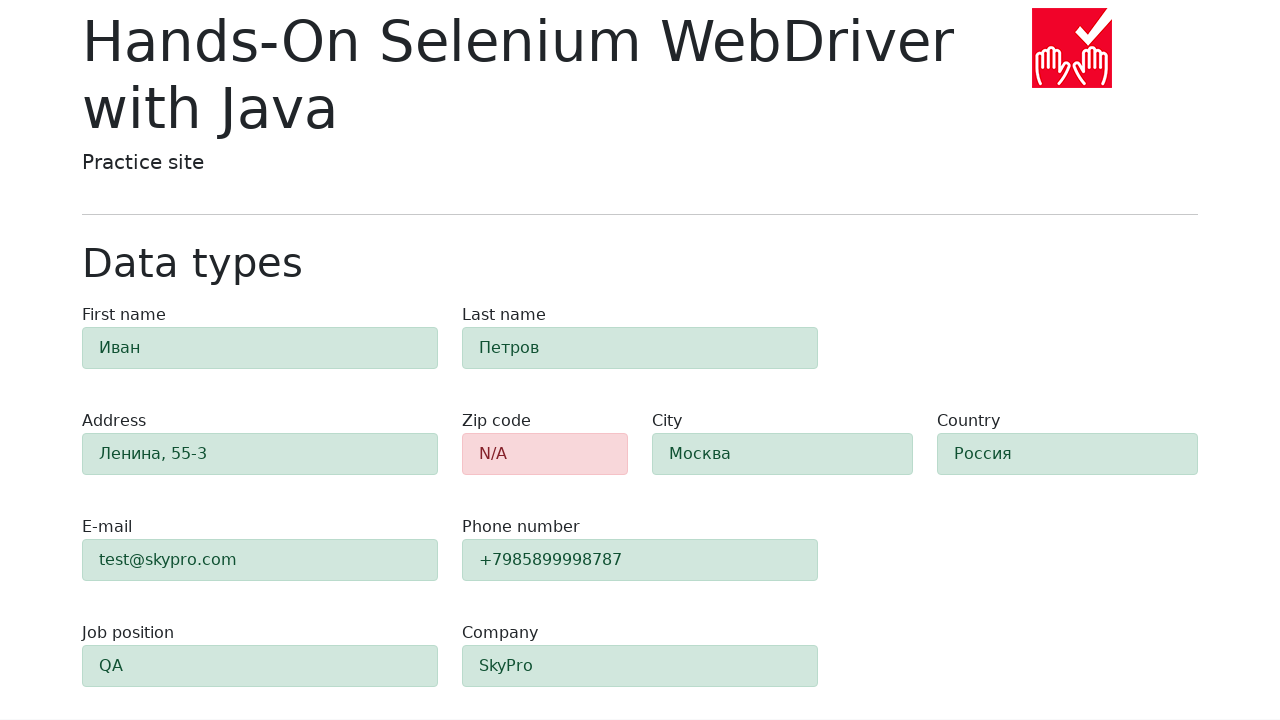

Checked #first-name field background color: rgb(209, 231, 221)
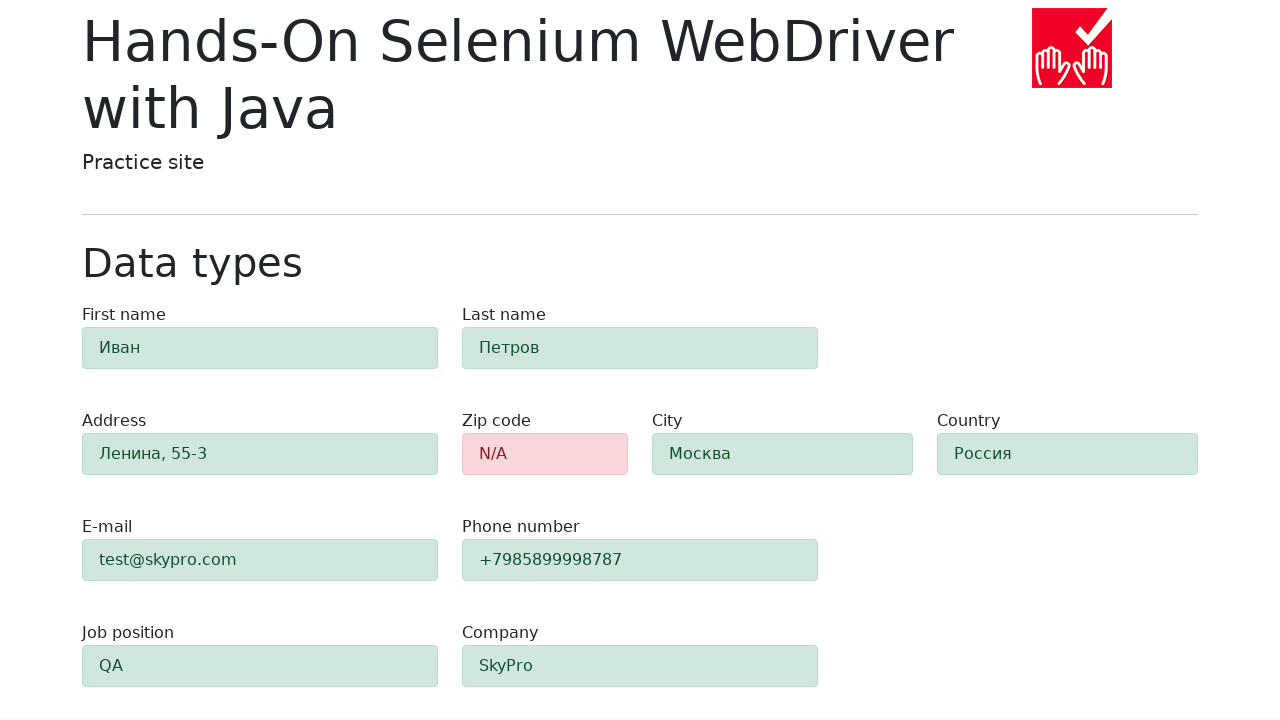

Verified #first-name field has success styling (green background)
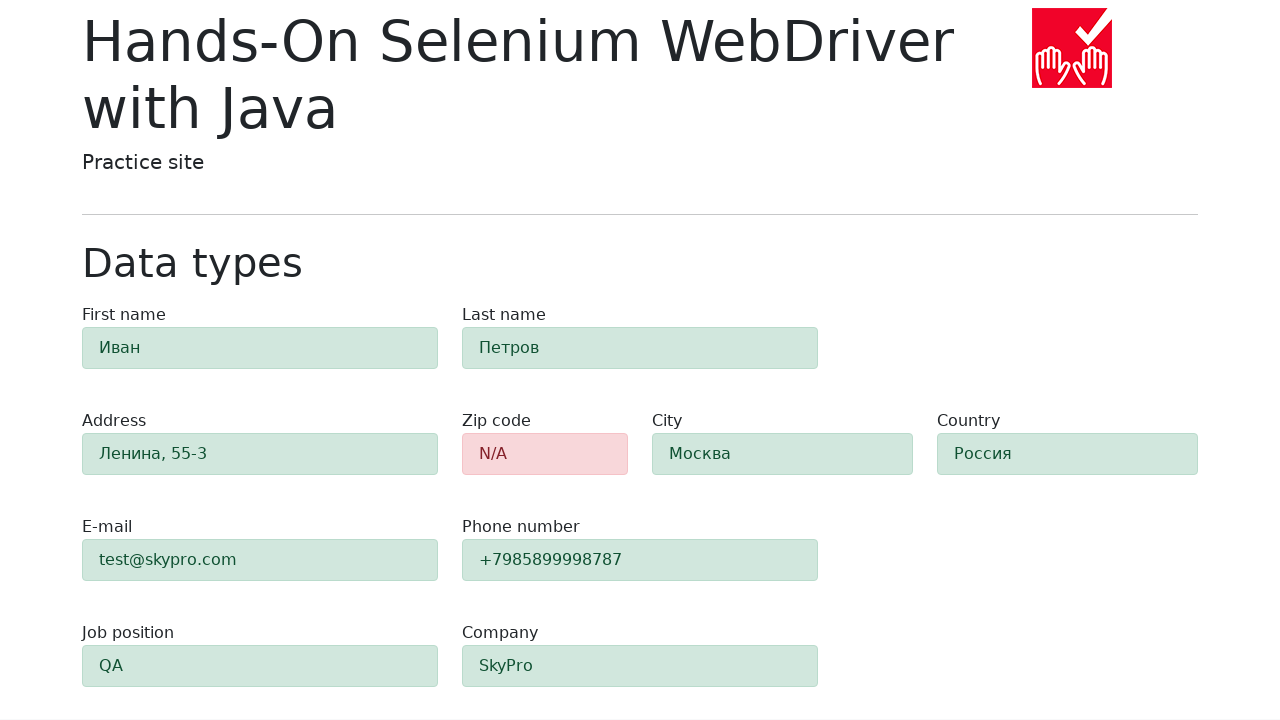

Checked #last-name field background color: rgb(209, 231, 221)
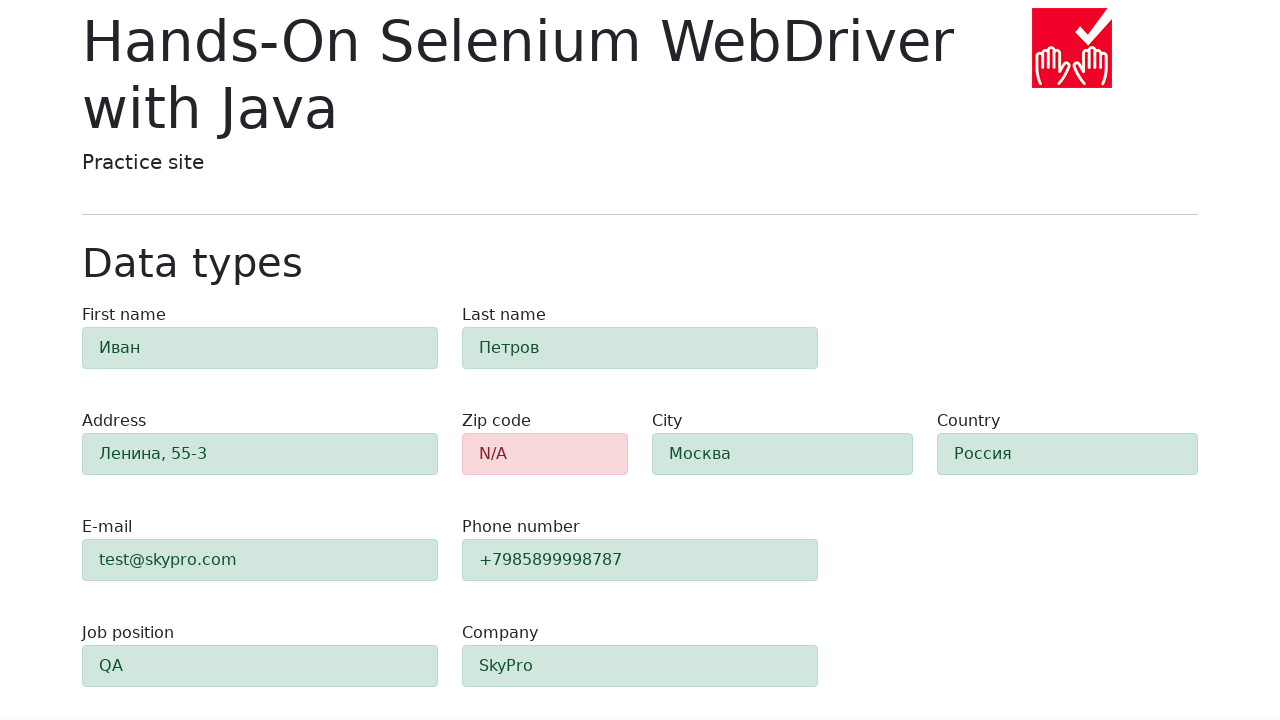

Verified #last-name field has success styling (green background)
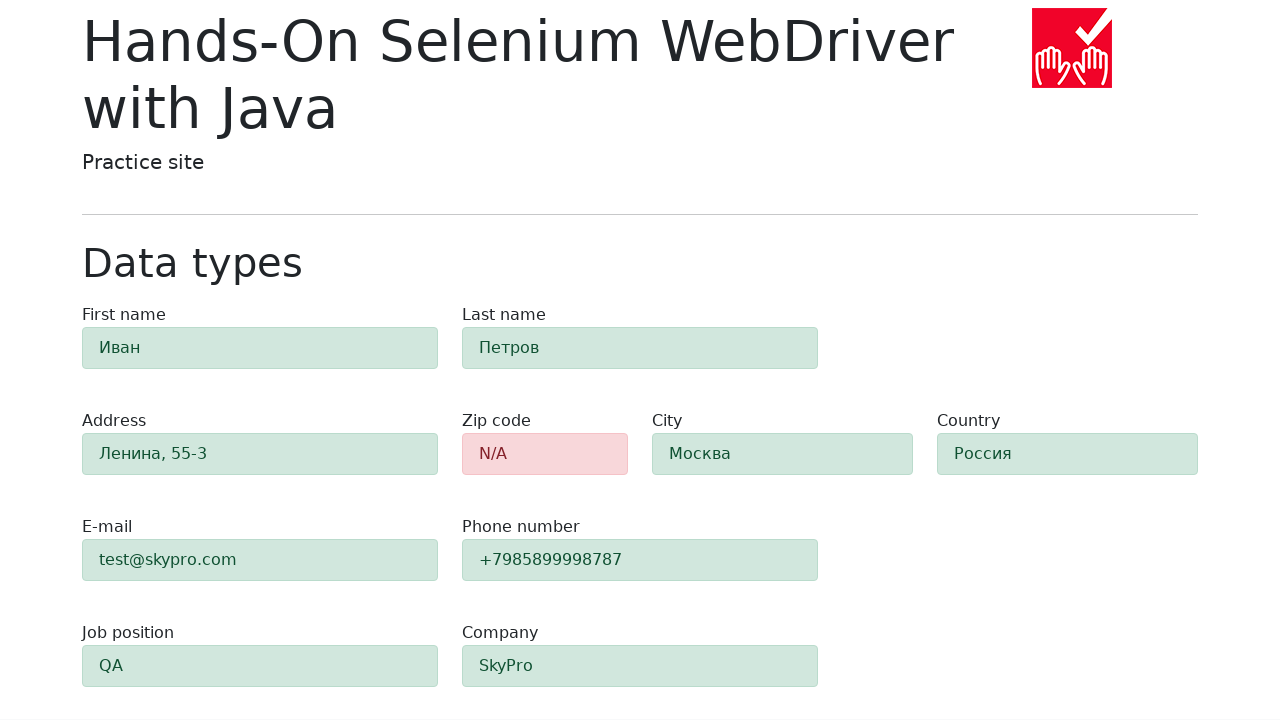

Checked #address field background color: rgb(209, 231, 221)
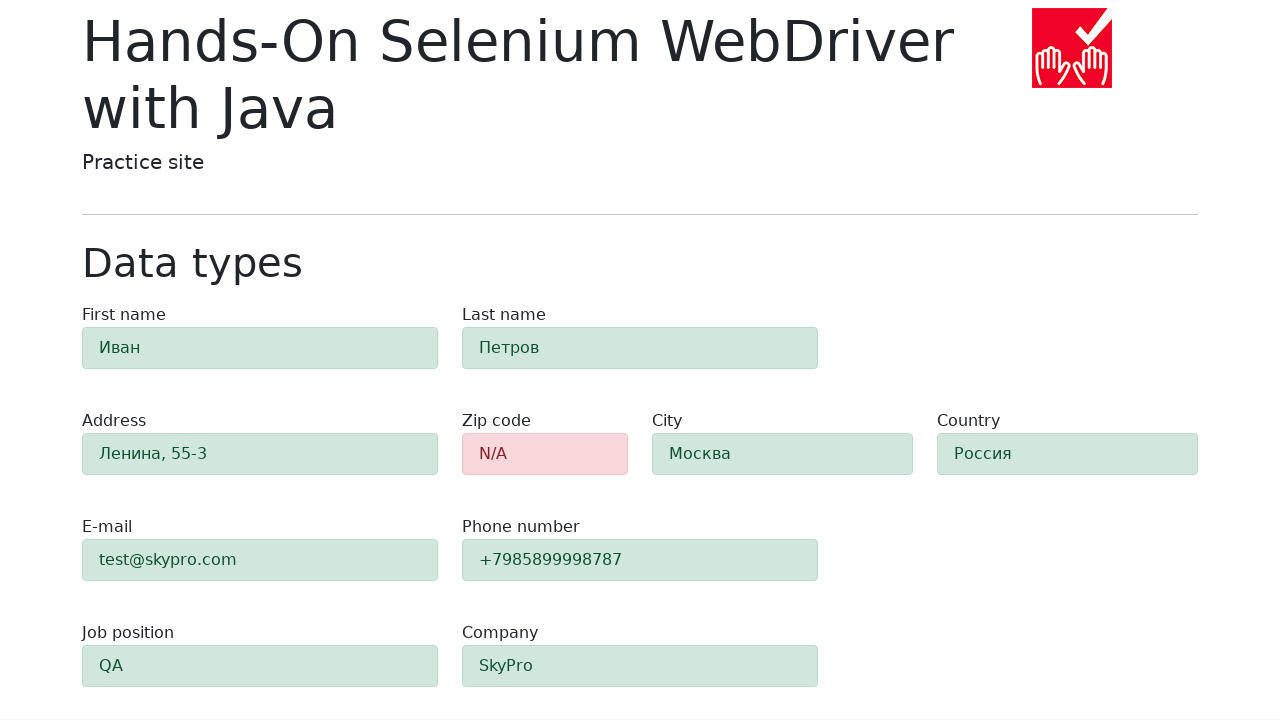

Verified #address field has success styling (green background)
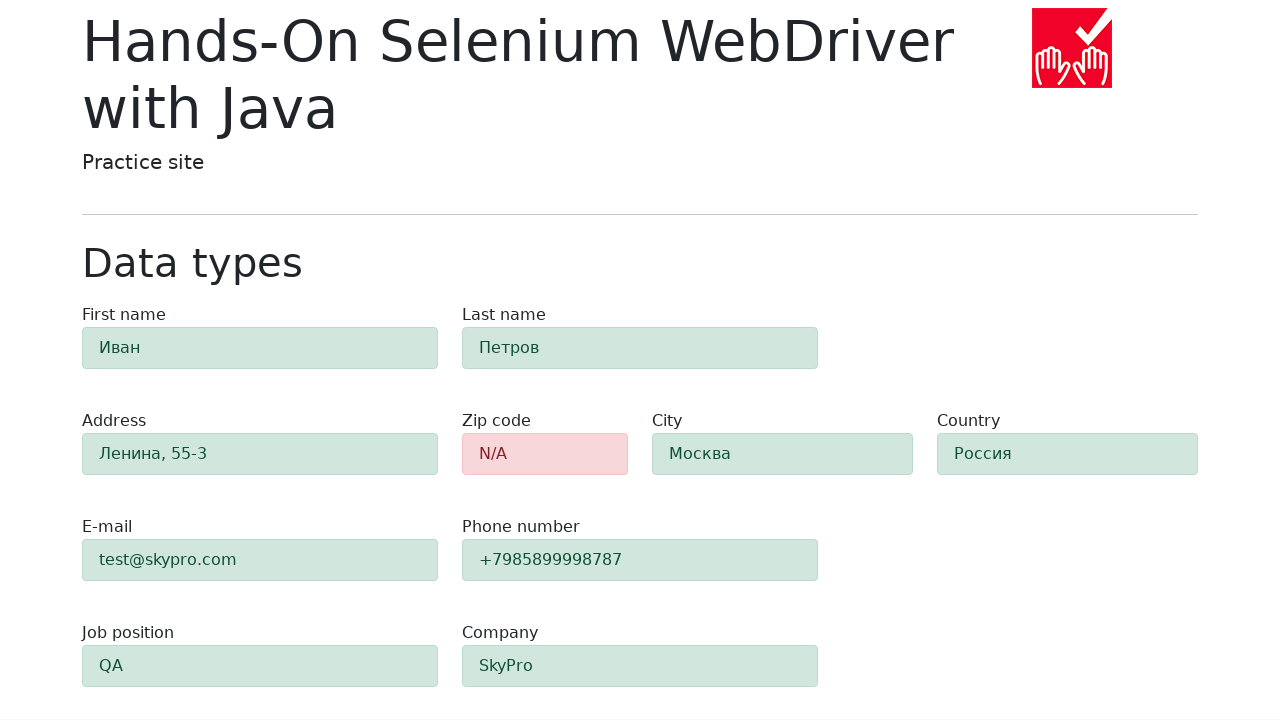

Checked #e-mail field background color: rgb(209, 231, 221)
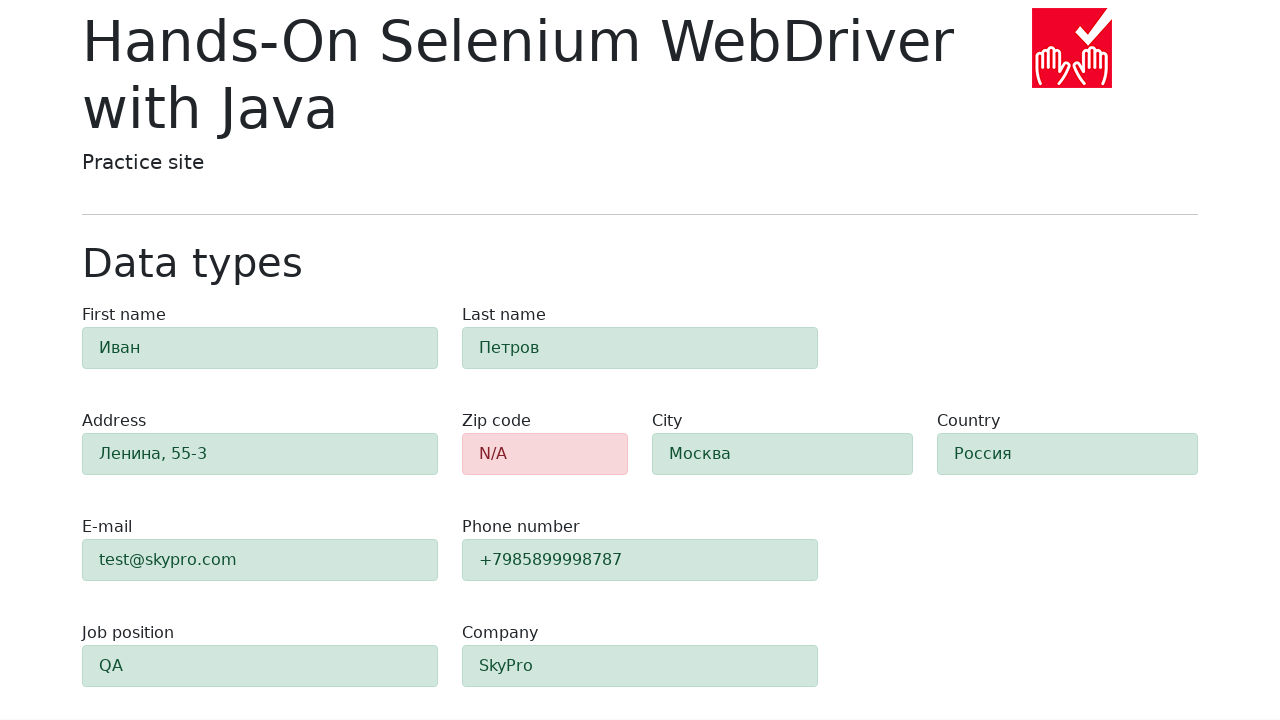

Verified #e-mail field has success styling (green background)
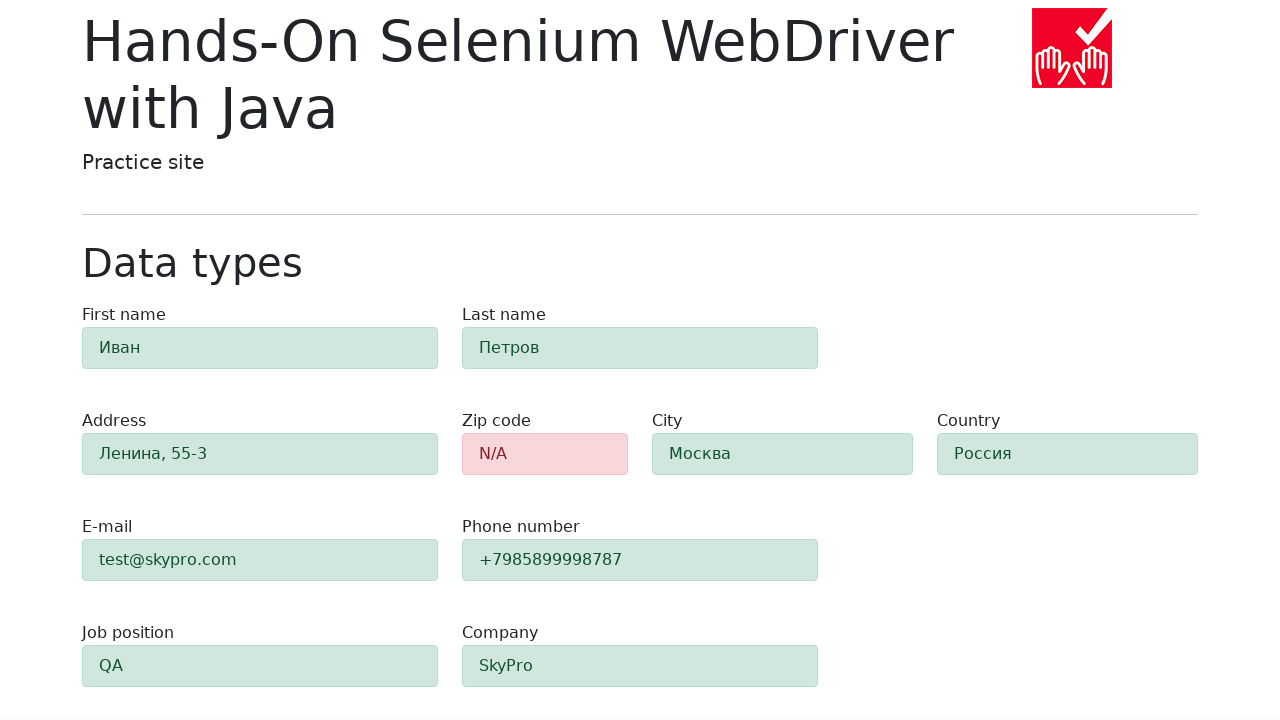

Checked #phone field background color: rgb(209, 231, 221)
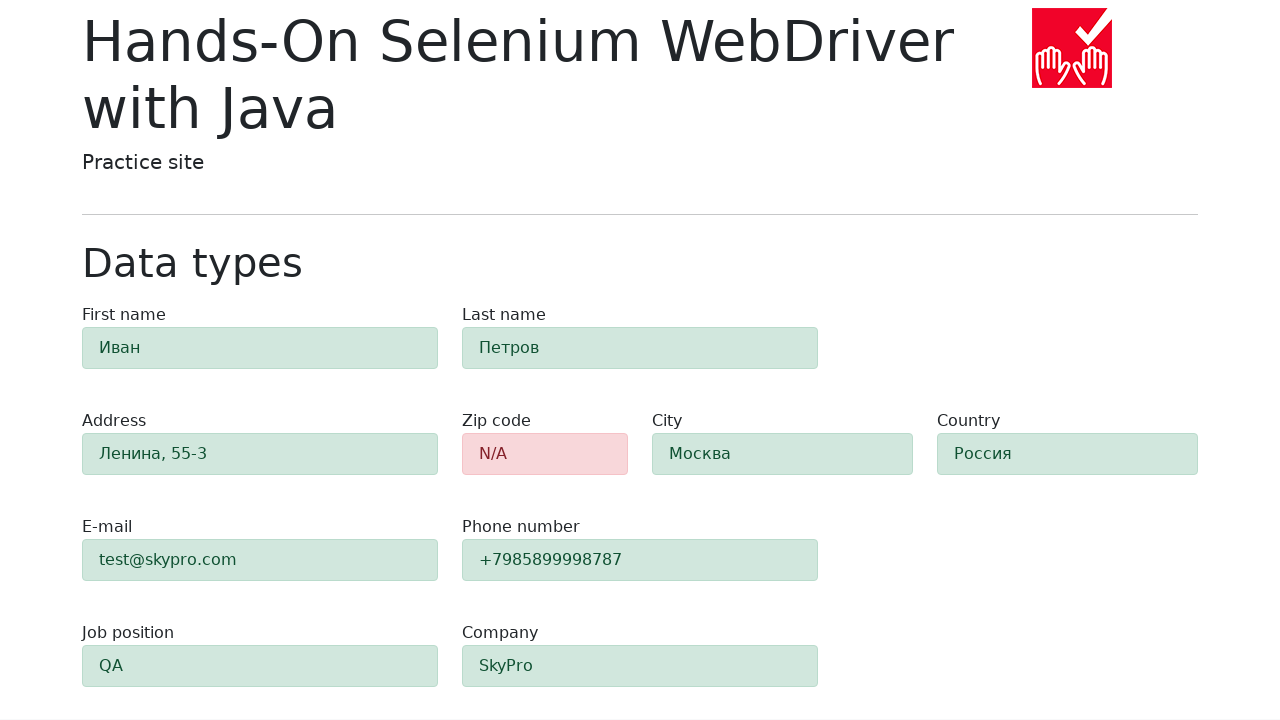

Verified #phone field has success styling (green background)
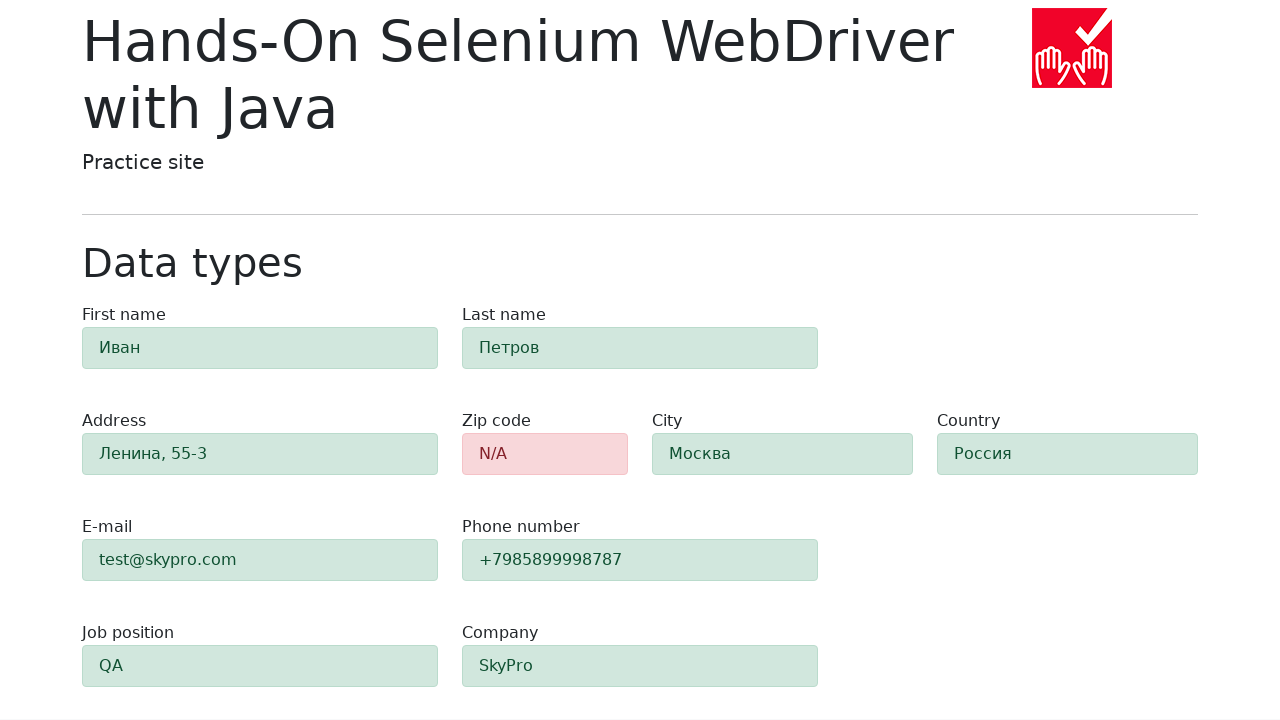

Checked #city field background color: rgb(209, 231, 221)
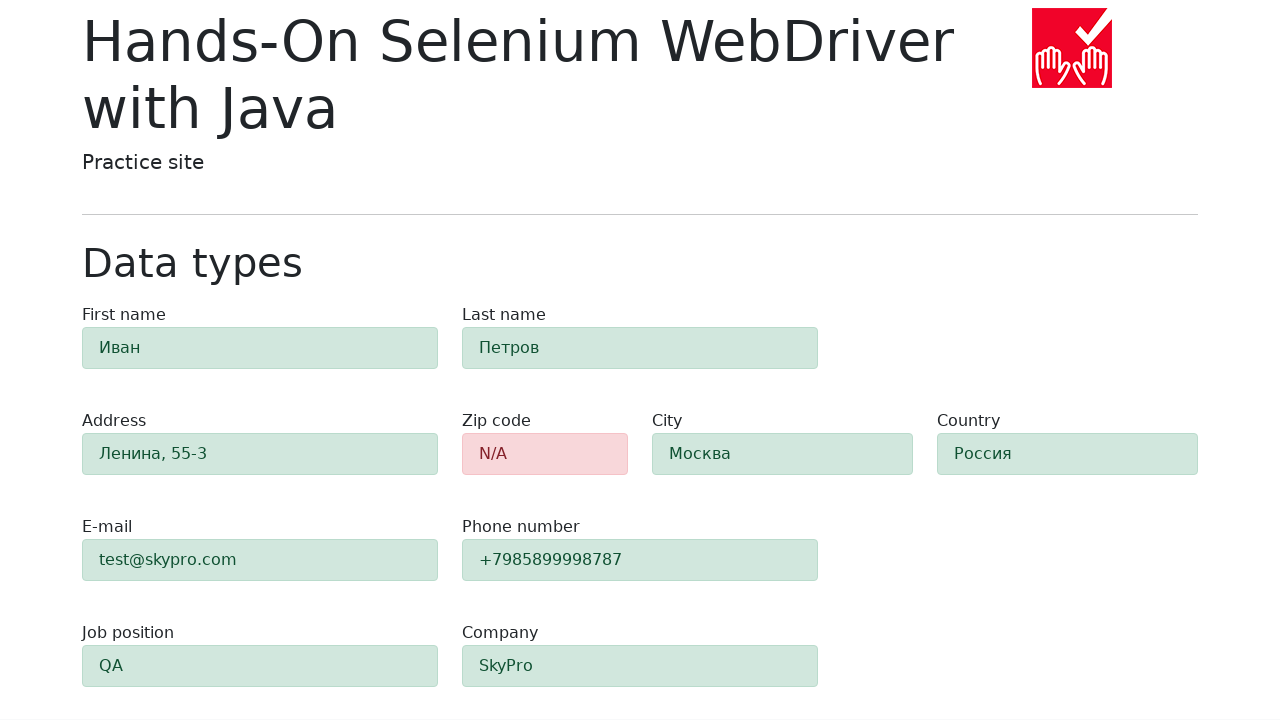

Verified #city field has success styling (green background)
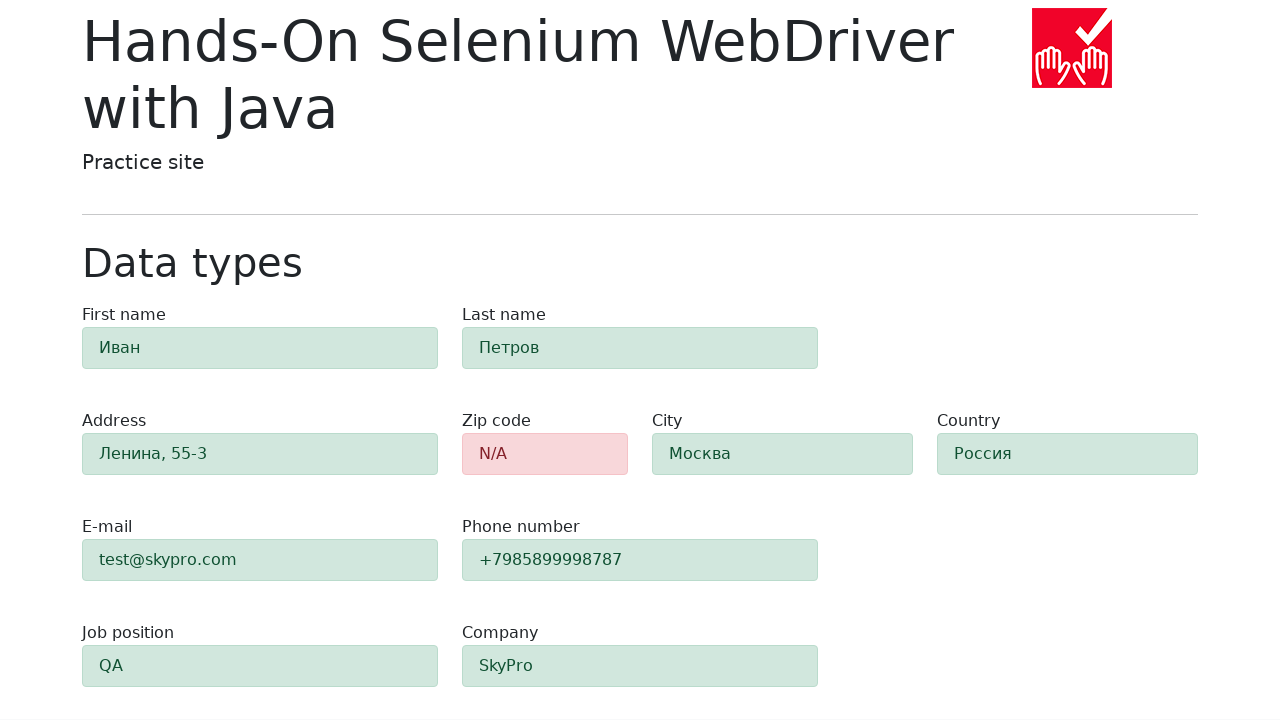

Checked #country field background color: rgb(209, 231, 221)
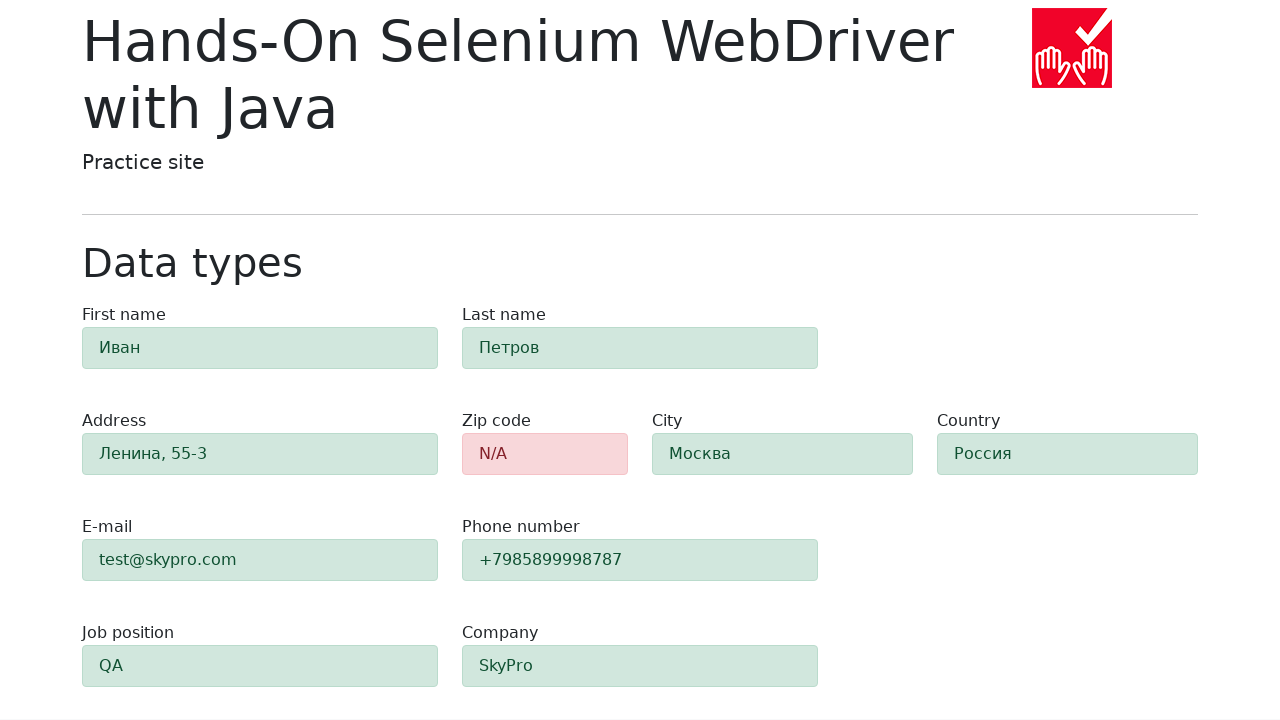

Verified #country field has success styling (green background)
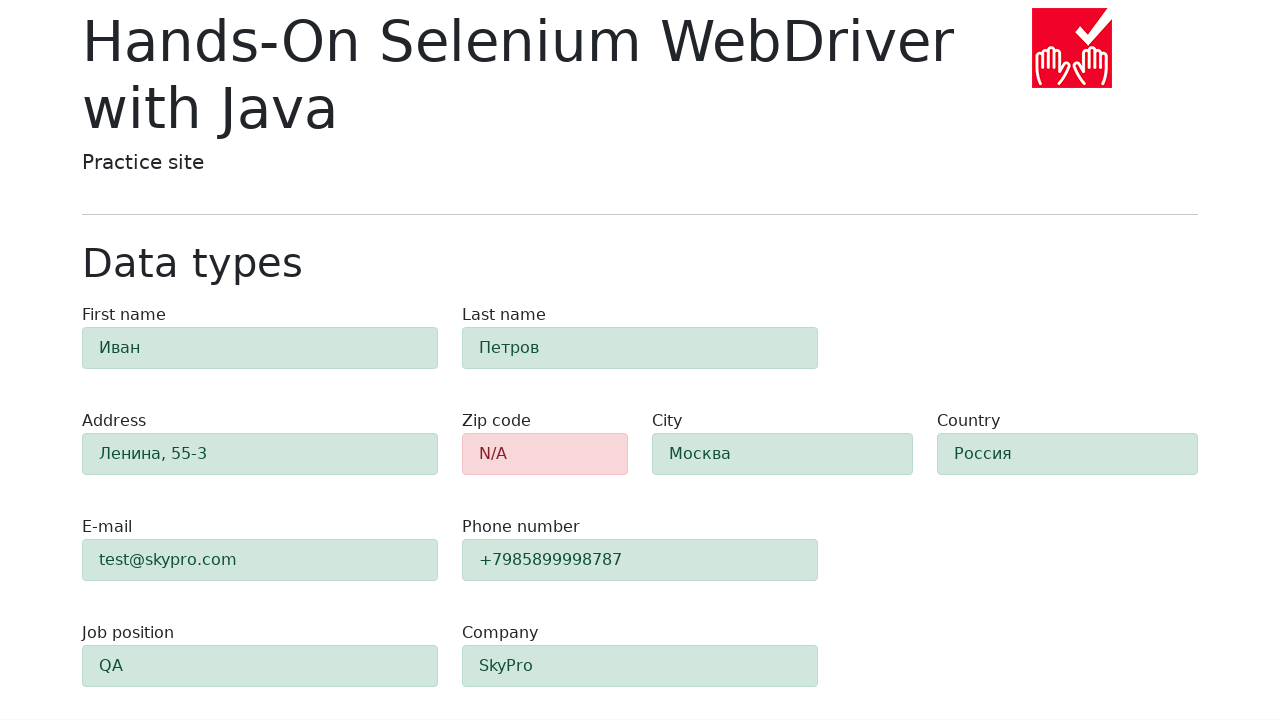

Checked #job-position field background color: rgb(209, 231, 221)
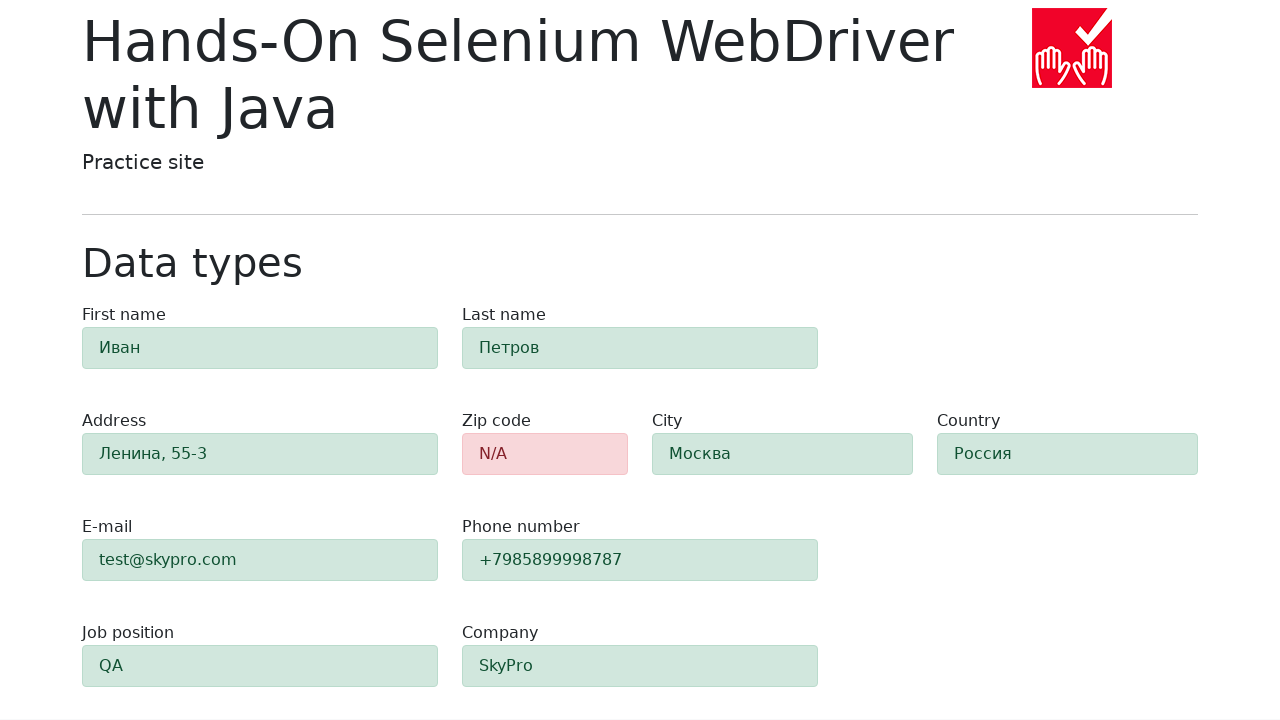

Verified #job-position field has success styling (green background)
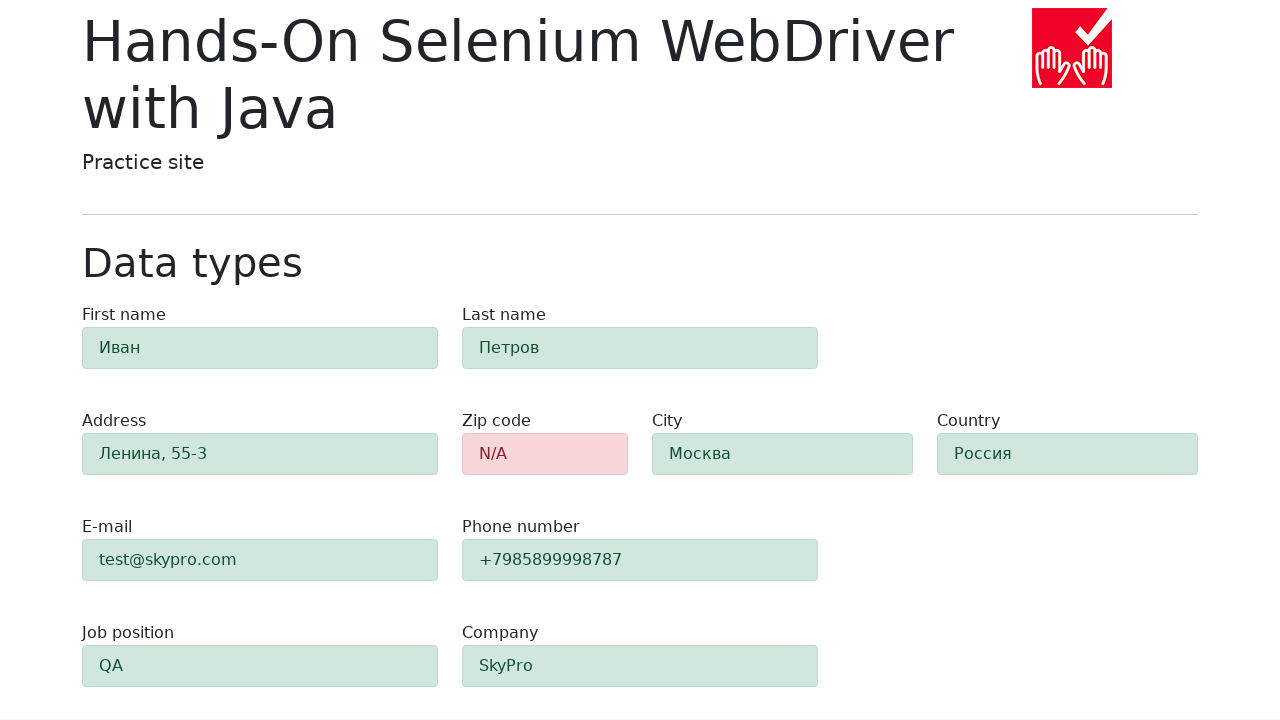

Checked #company field background color: rgb(209, 231, 221)
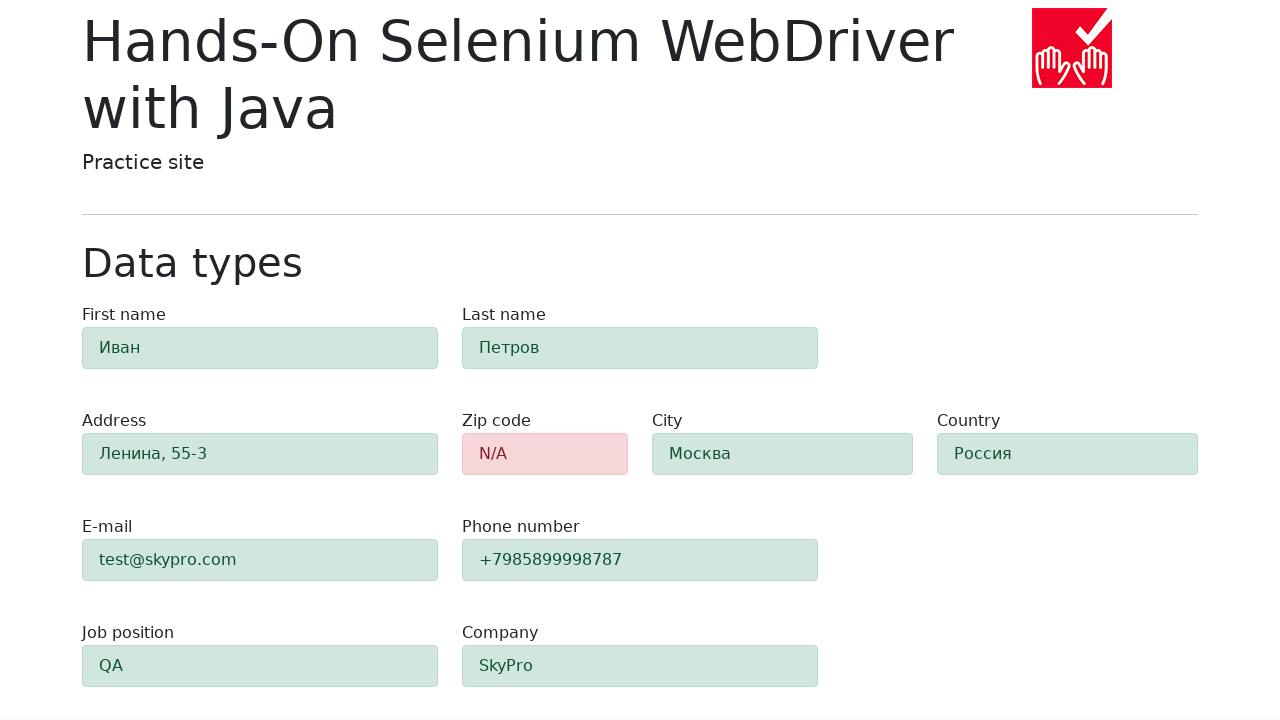

Verified #company field has success styling (green background)
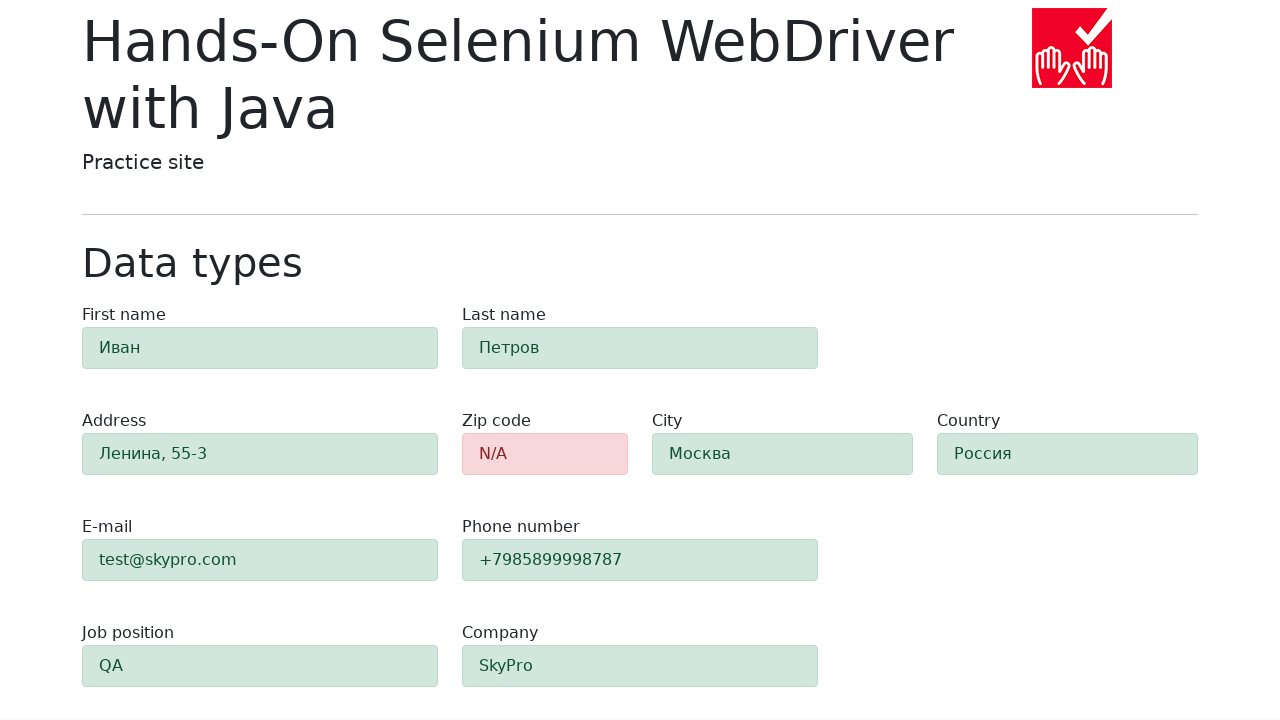

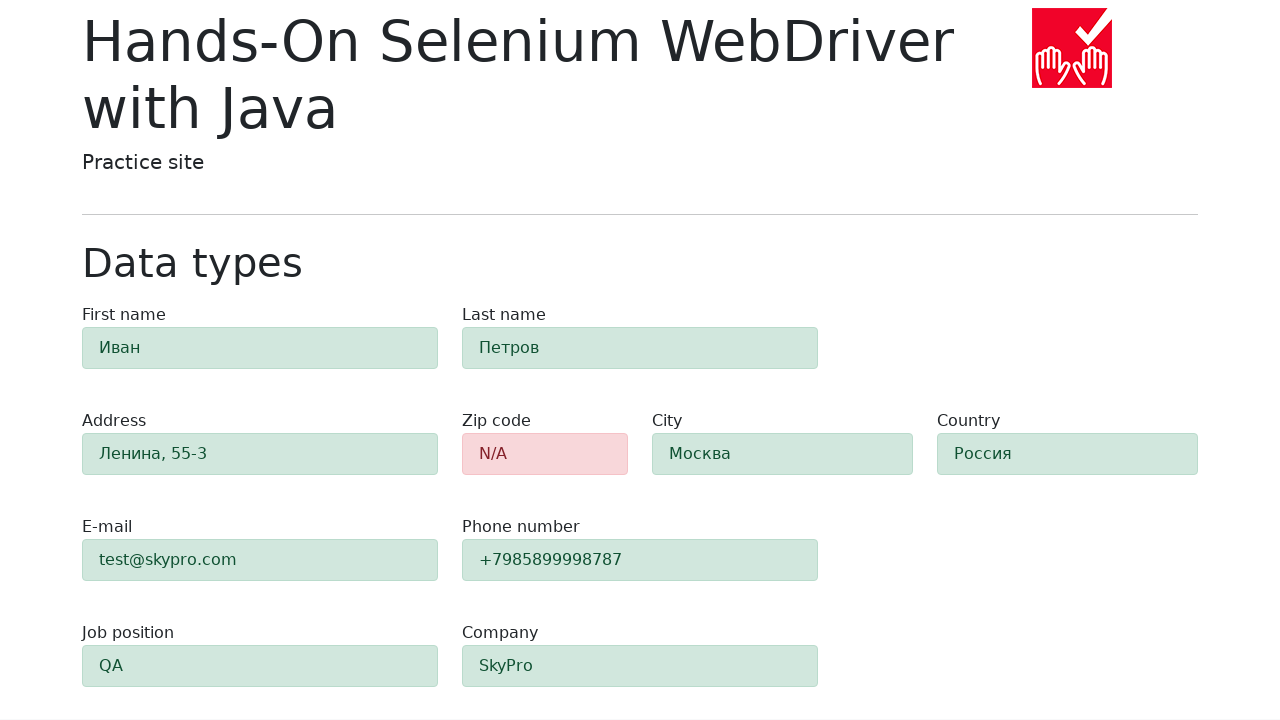